Tests JavaScript prompt dialog by clicking the third button, entering text "abcd", and accepting it

Starting URL: https://the-internet.herokuapp.com/javascript_alerts

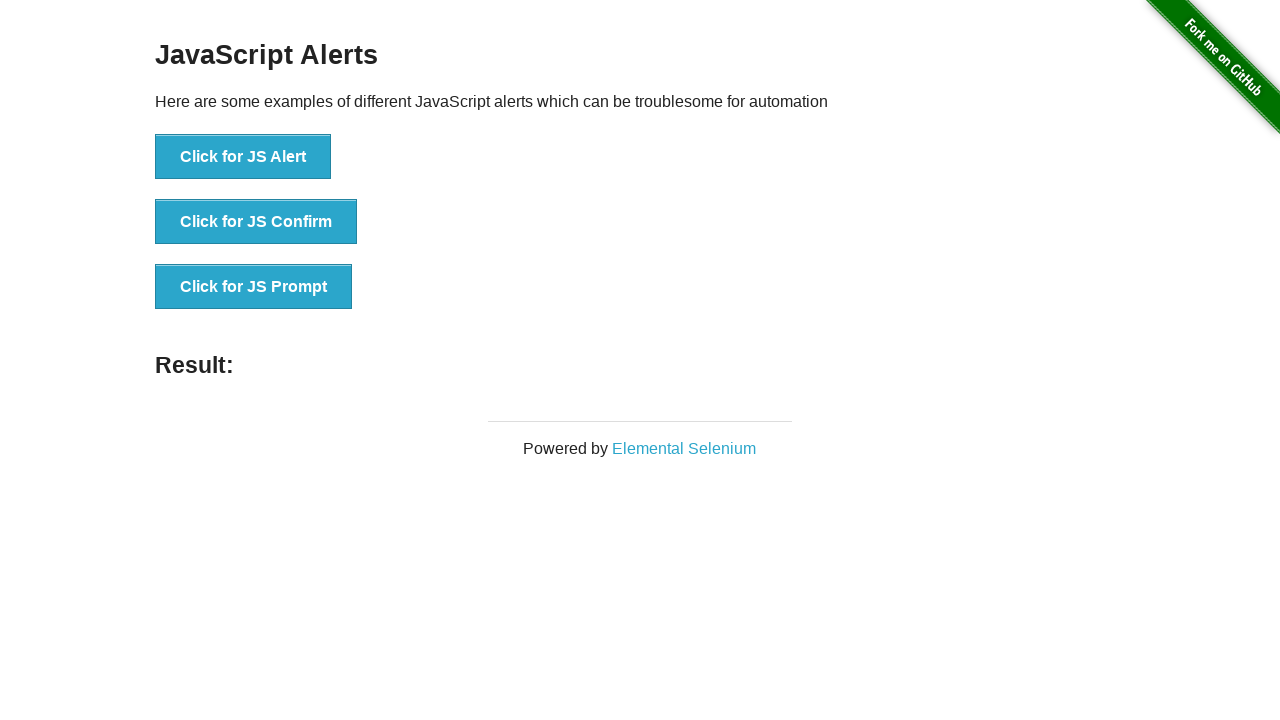

Set up dialog handler to accept prompt with text 'abcd'
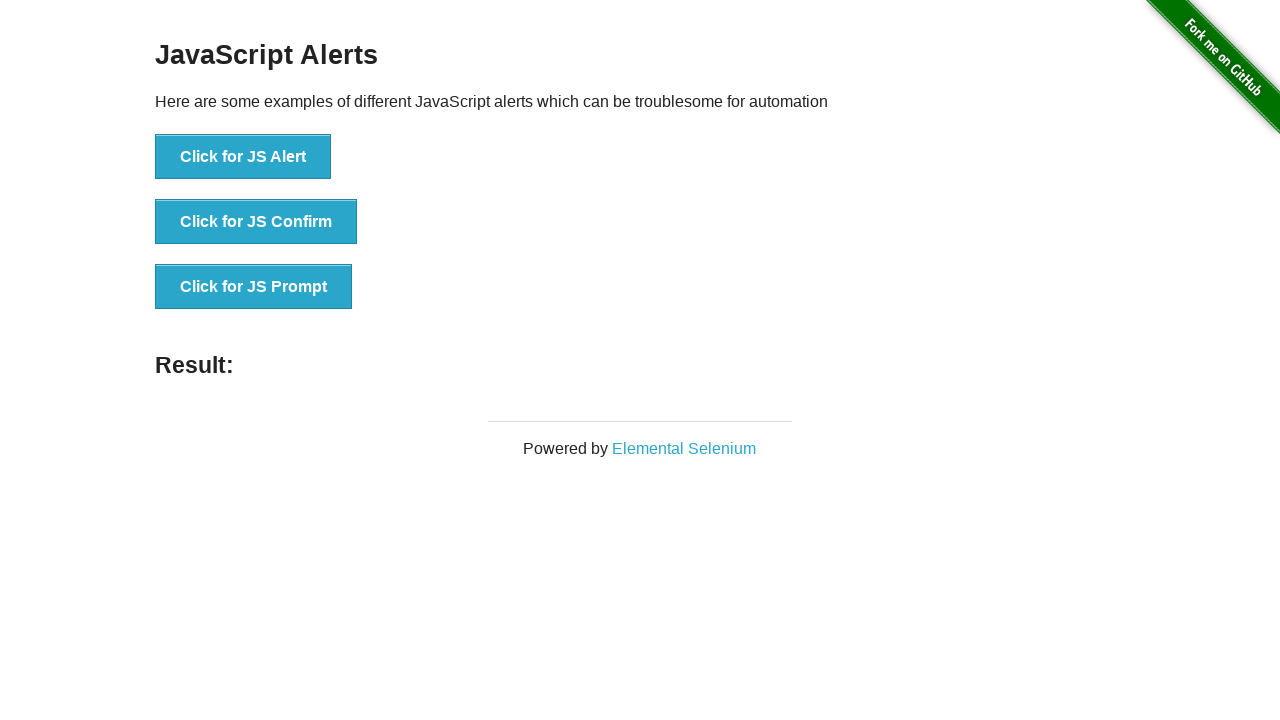

Clicked the JS Prompt button at (254, 287) on text='Click for JS Prompt'
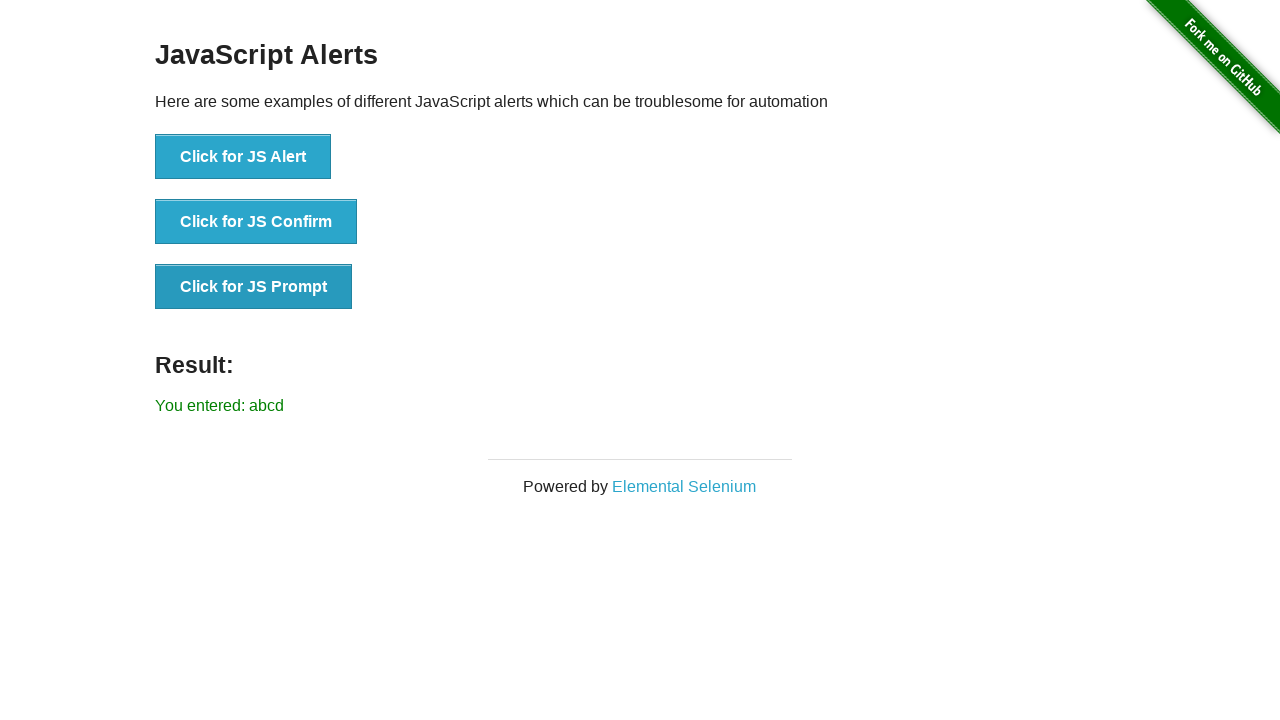

Located the result element
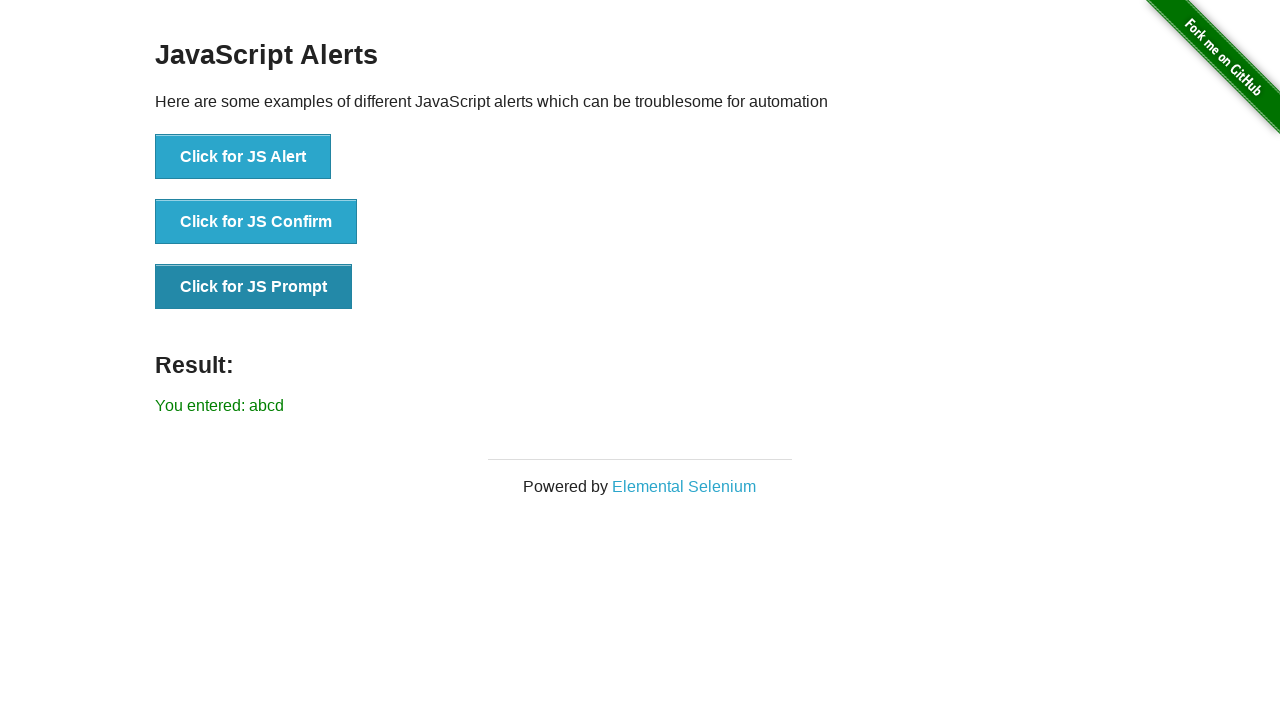

Retrieved result text content
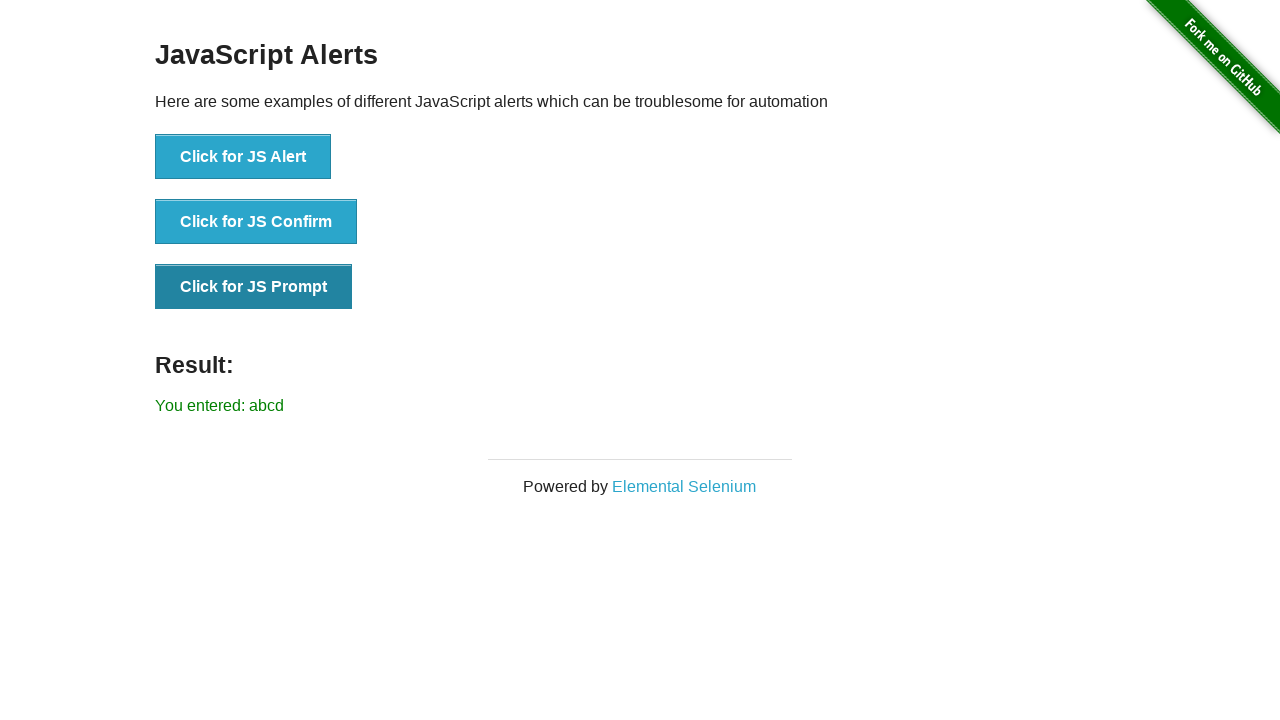

Printed result: actualSonucYazisi = You entered: abcd
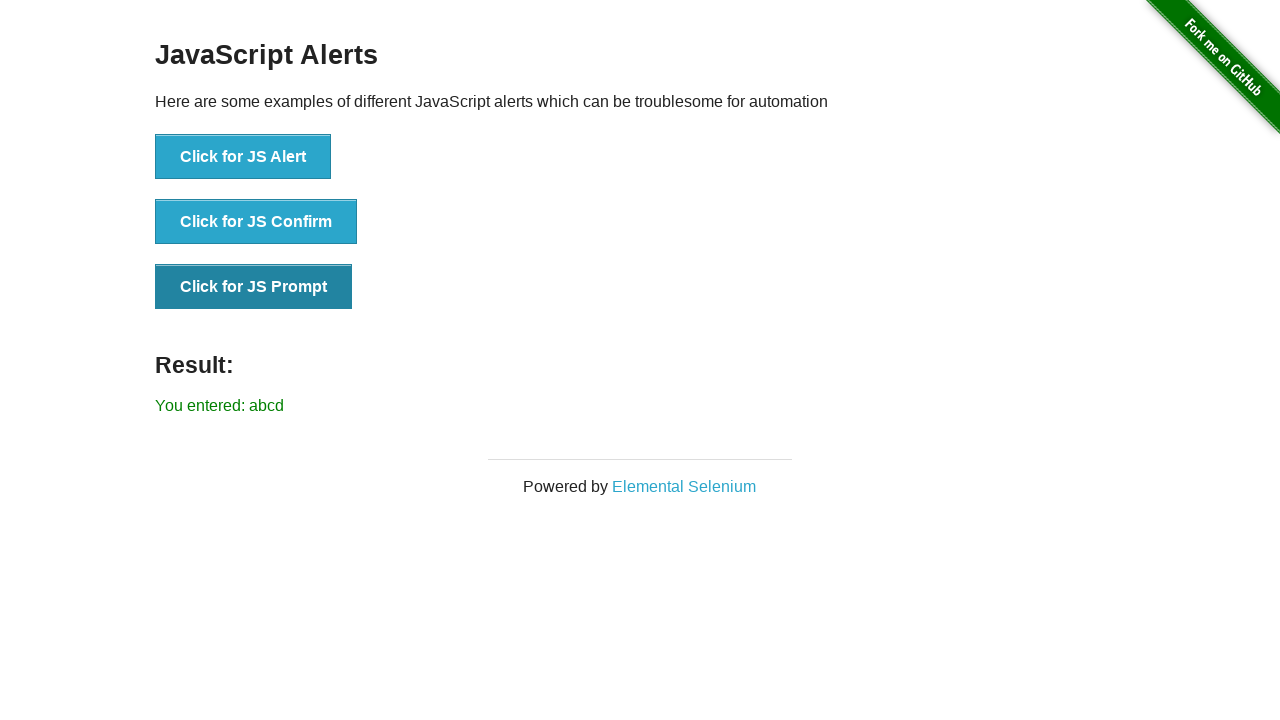

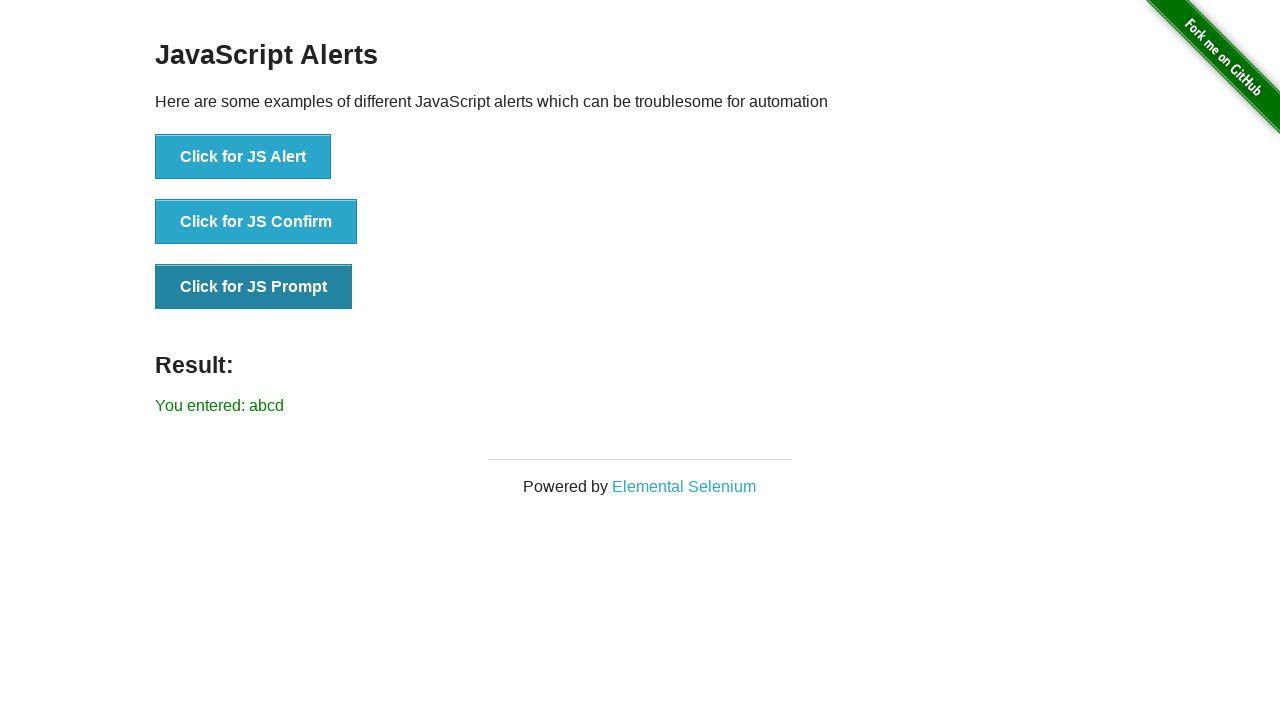